Tests HTML dropdown functionality by clicking a dropdown menu link and selecting the "Yahoo" option from the dropdown

Starting URL: https://practice.cydeo.com/dropdown

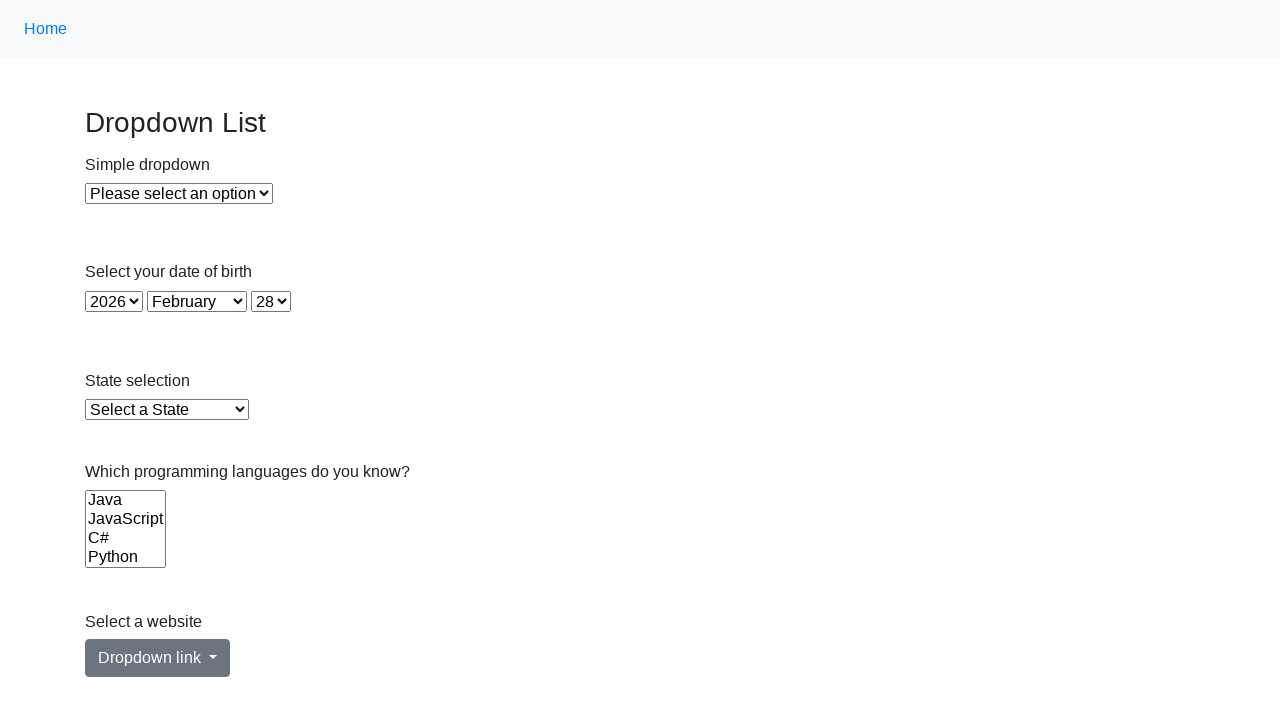

Clicked dropdown menu link to open dropdown at (158, 658) on #dropdownMenuLink
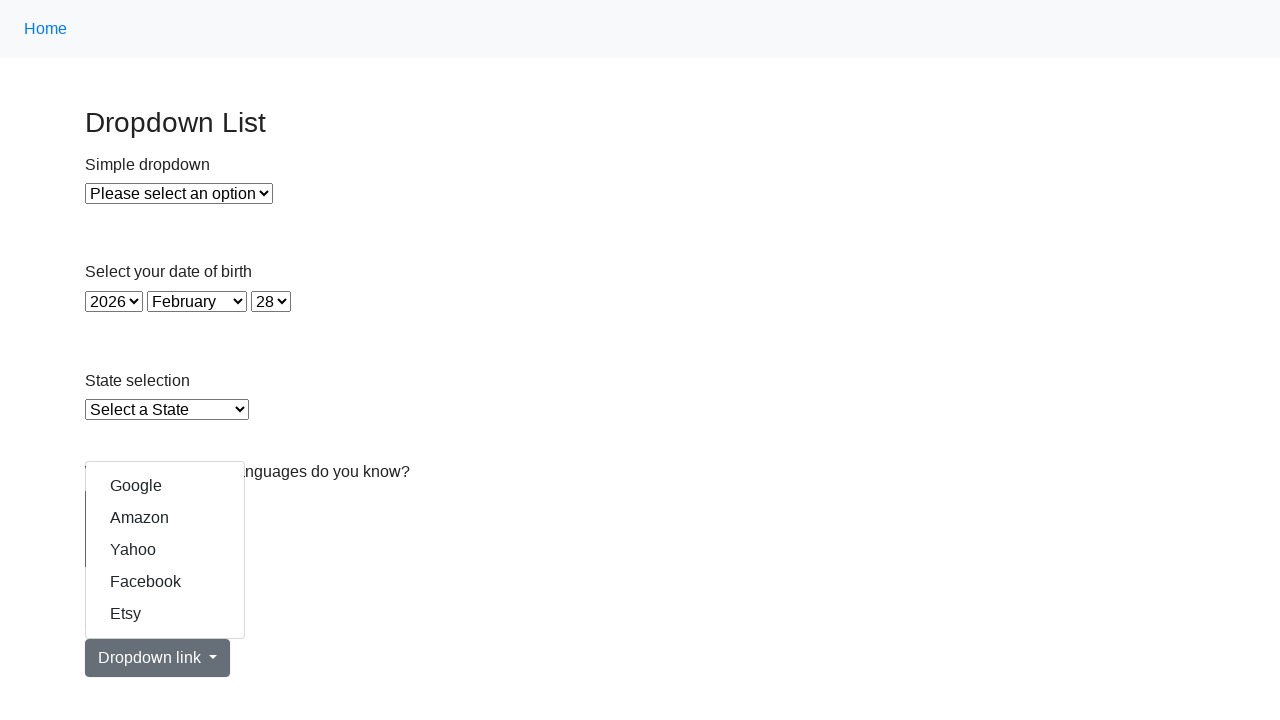

Selected 'Yahoo' option from dropdown menu at (165, 550) on text=Yahoo
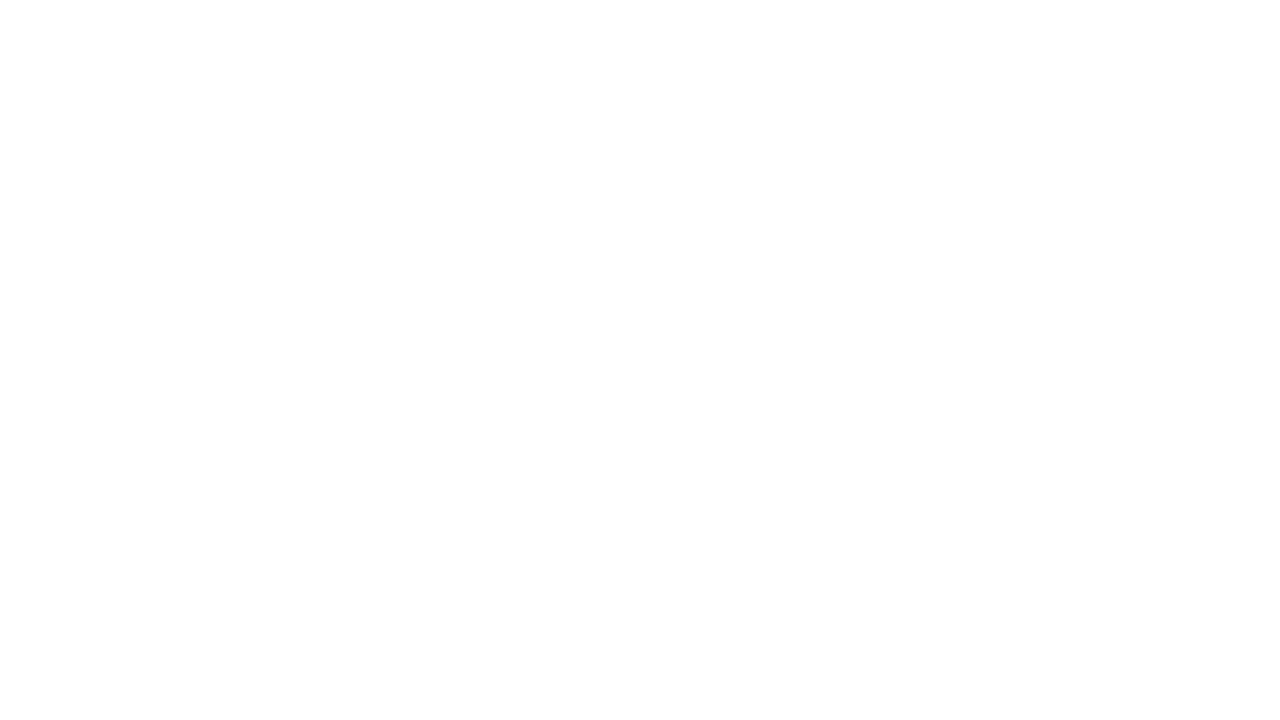

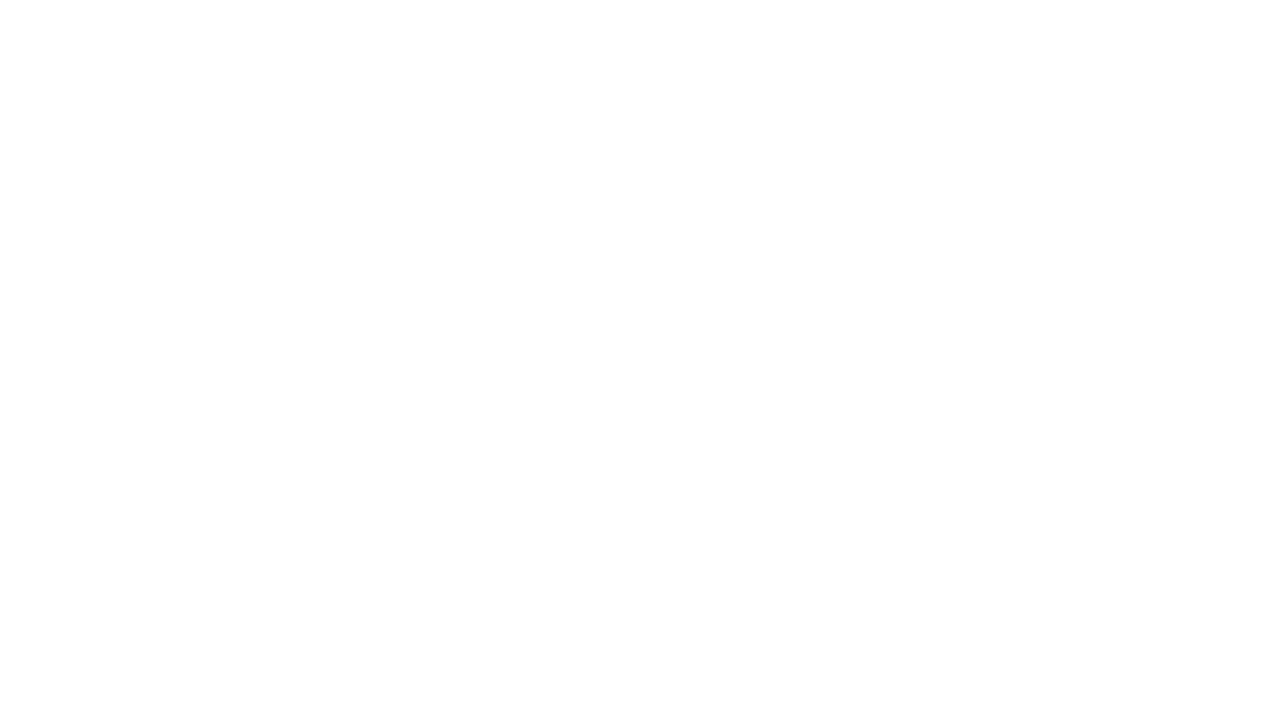